Tests interaction with popups without title by opening a popup, writing text in it, and then writing text back in the main window

Starting URL: http://wcaquino.me/selenium/componentes.html

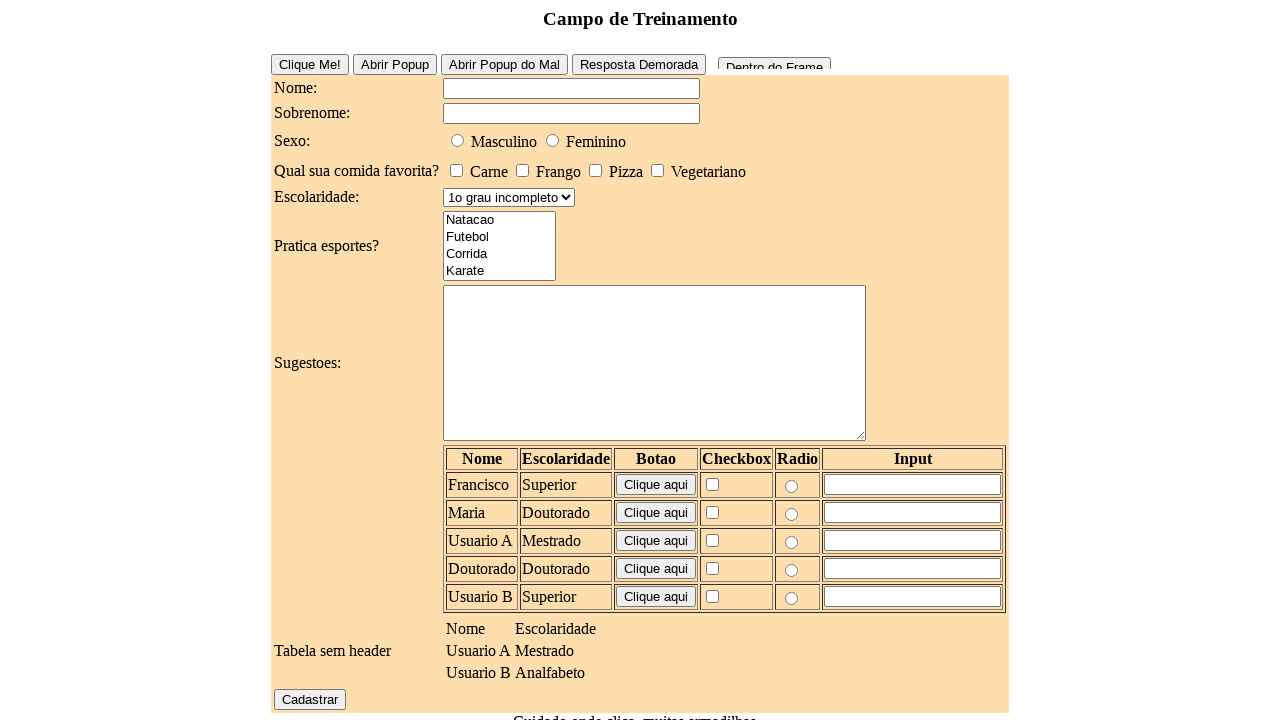

Clicked button to open popup without title at (504, 64) on #buttonPopUpHard
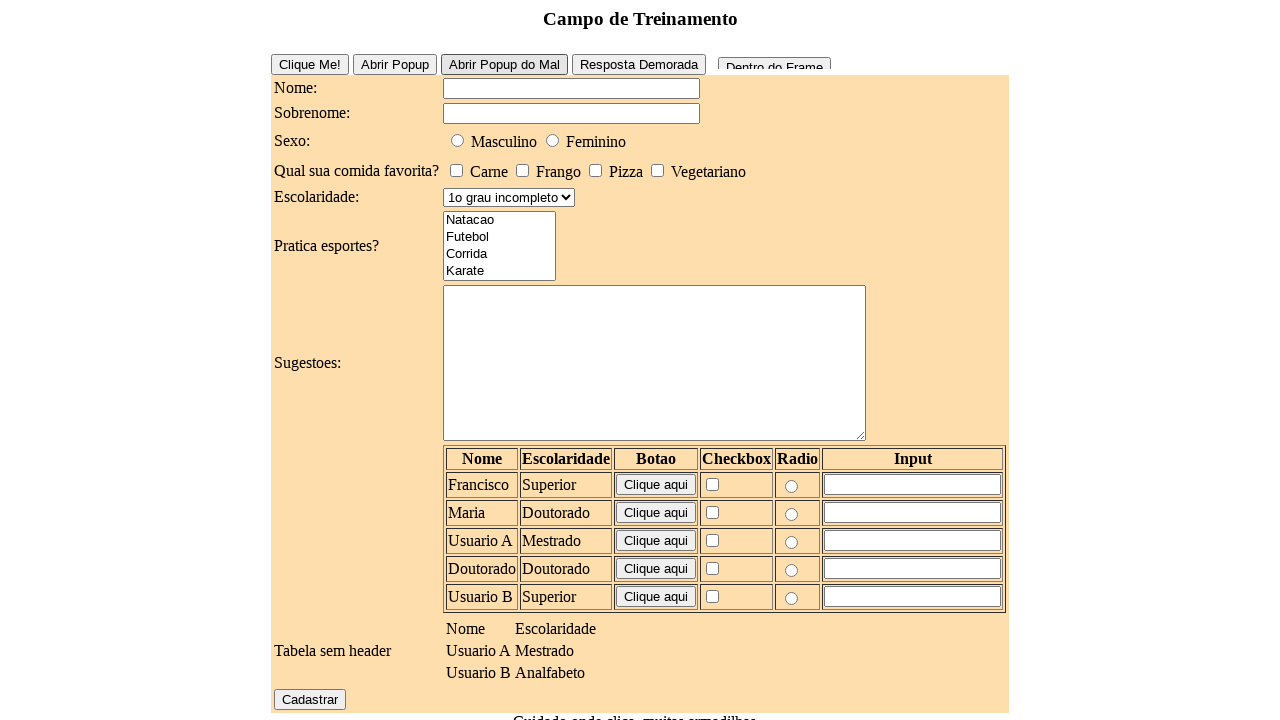

Popup window opened successfully
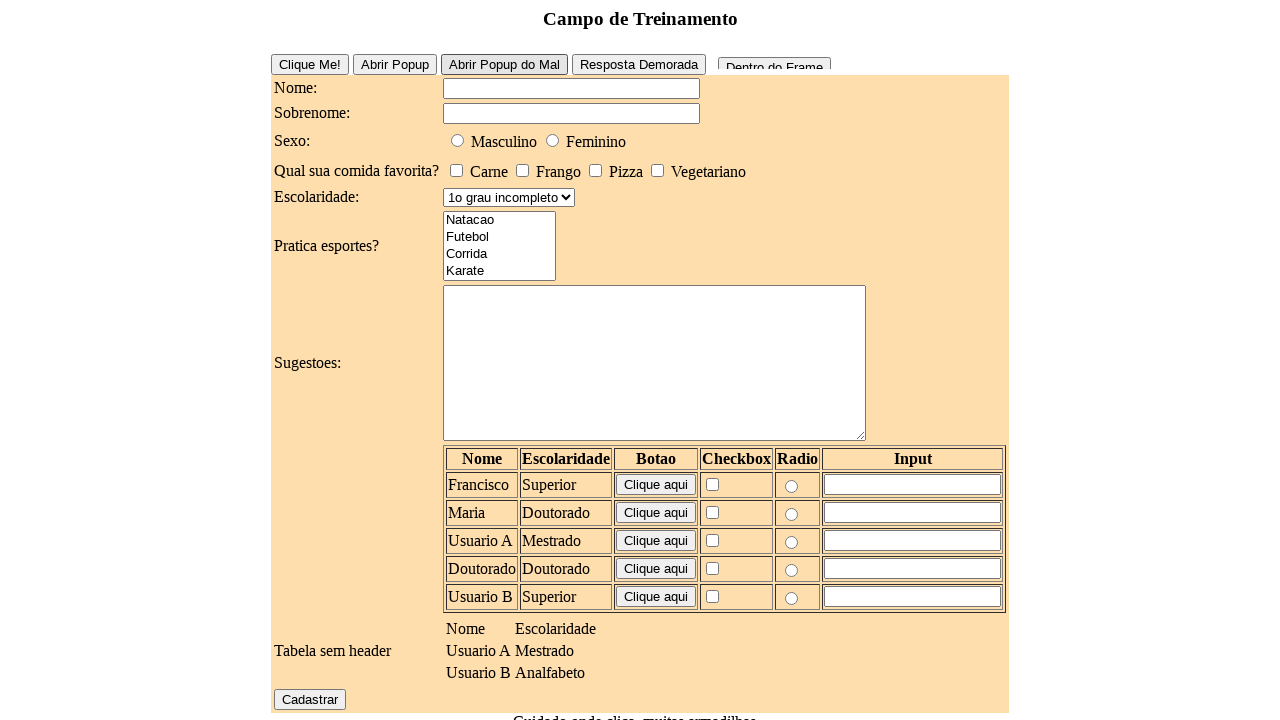

Wrote 'Deu certo?' in popup textarea on textarea
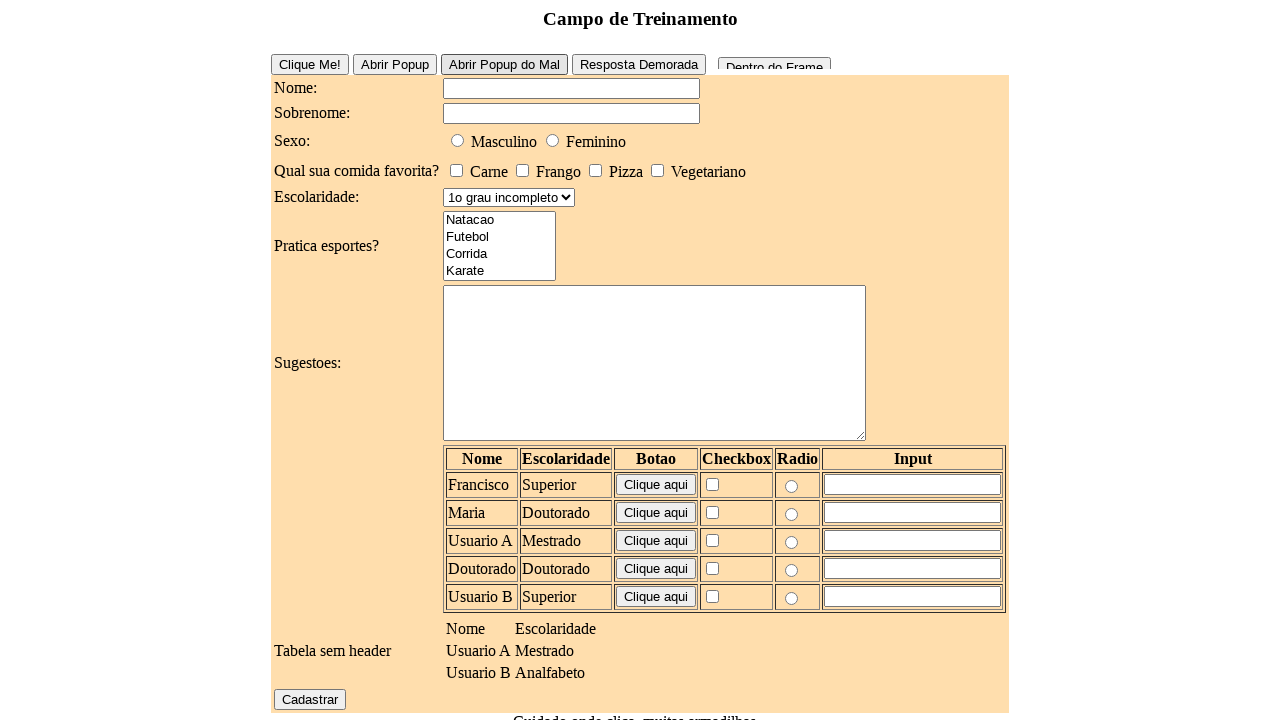

Wrote 'e agora?' in main window text field on #elementosForm\:sugestoes
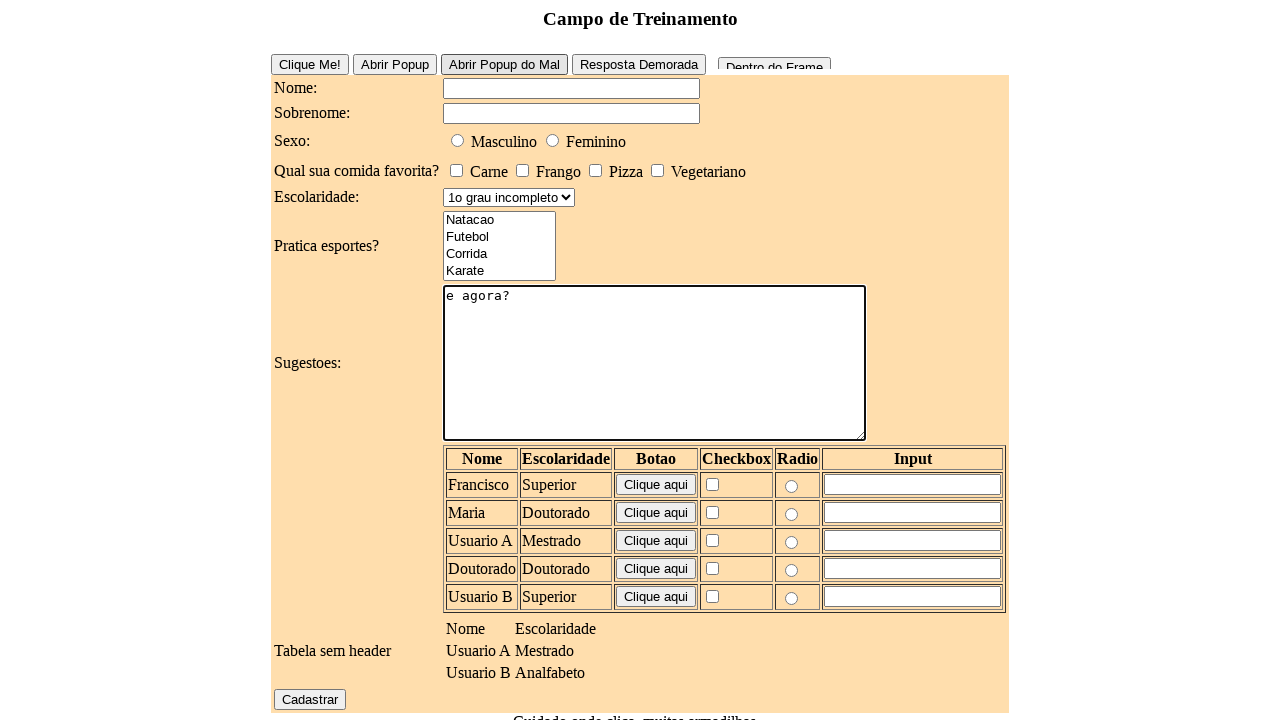

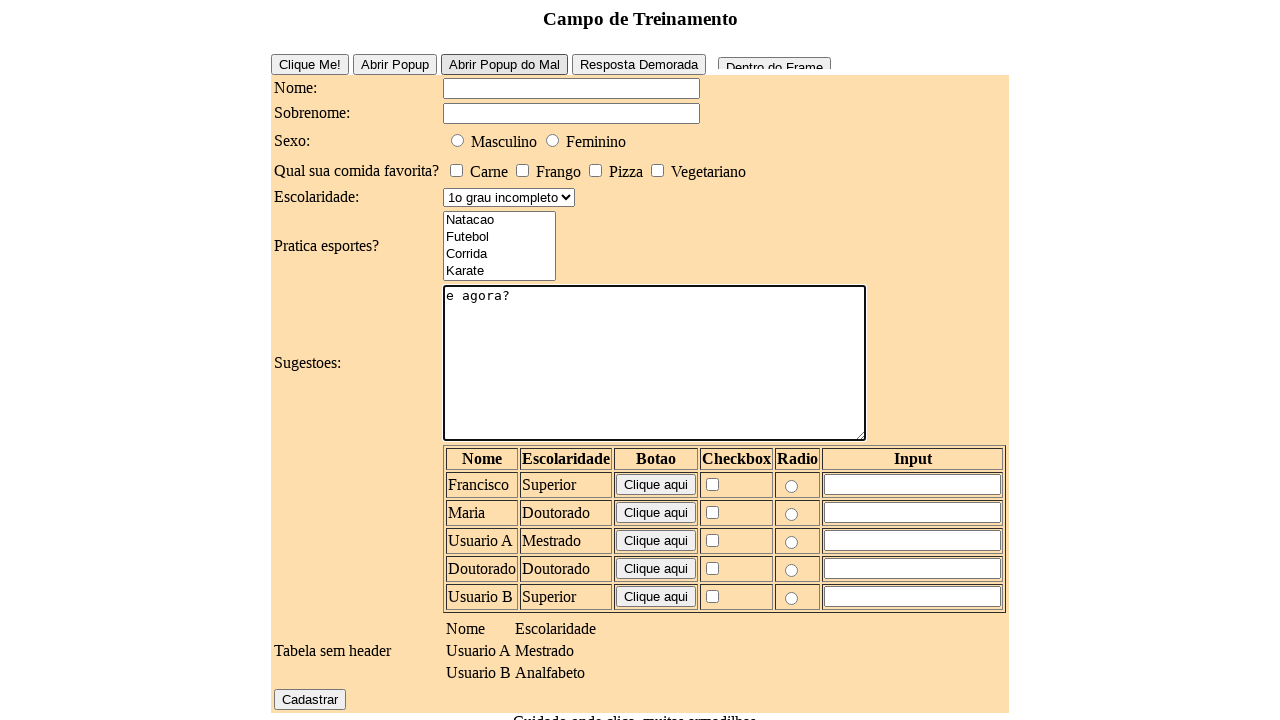